Tests dropdown selection functionality by navigating to the dropdown page and selecting options using different methods: by visible text, by index, and by value.

Starting URL: https://the-internet.herokuapp.com/

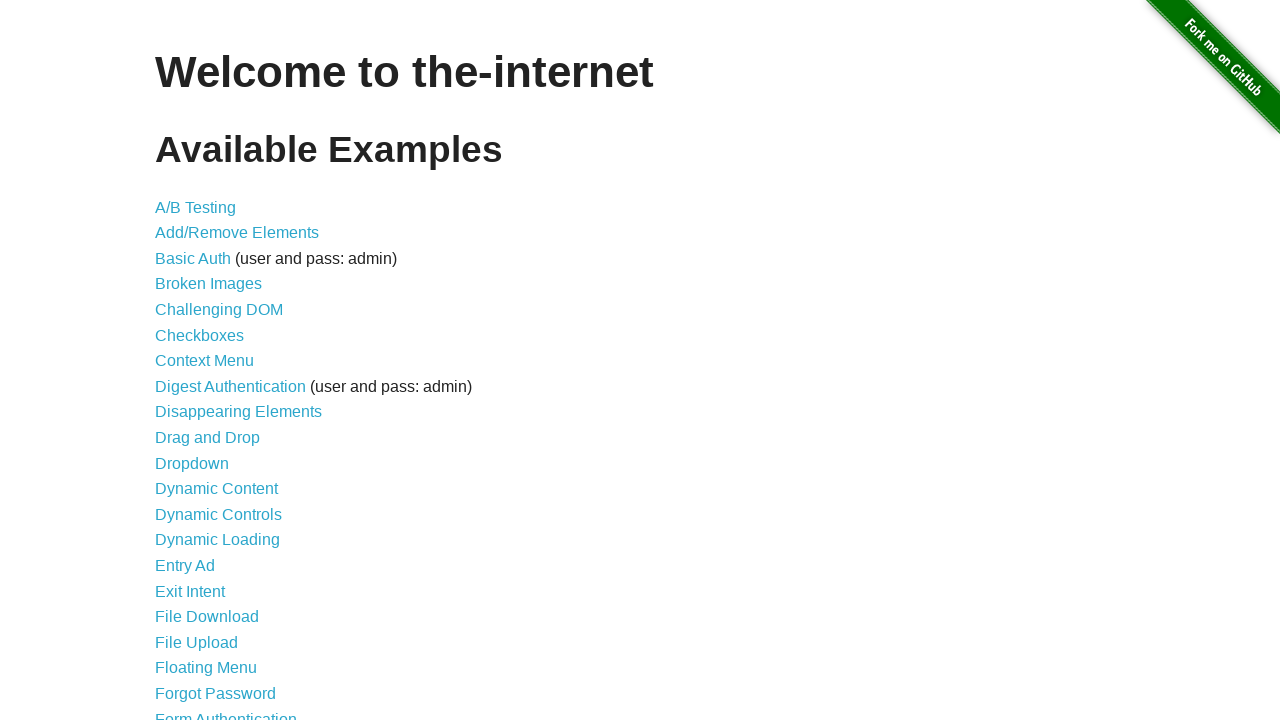

Clicked Dropdown link to navigate to dropdown page at (192, 463) on text=Dropdown
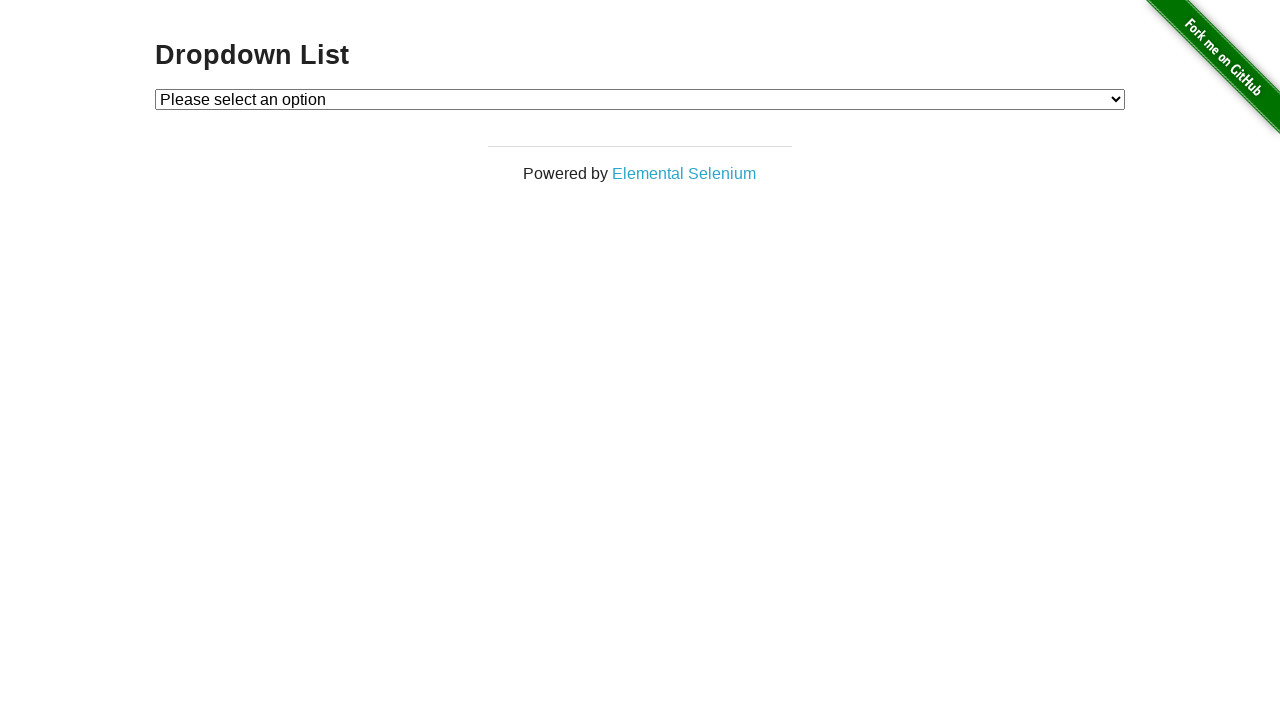

Dropdown element loaded and is visible
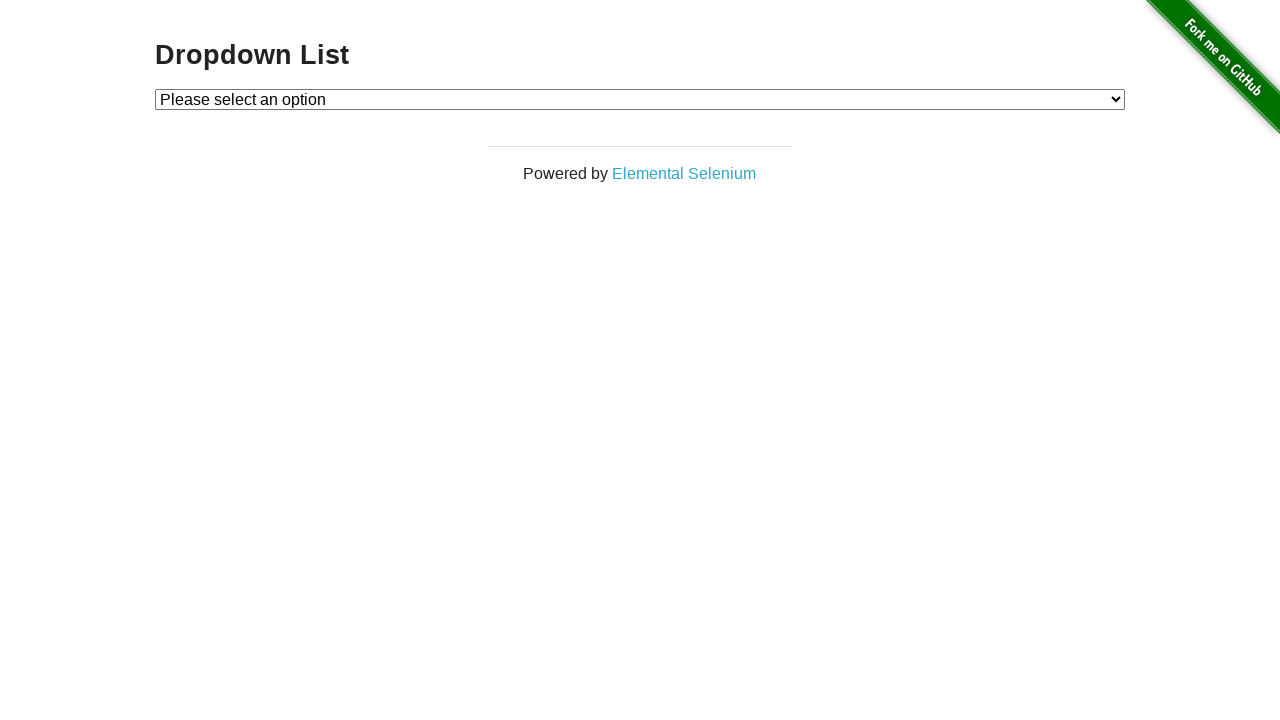

Selected Option 1 by visible text on #dropdown
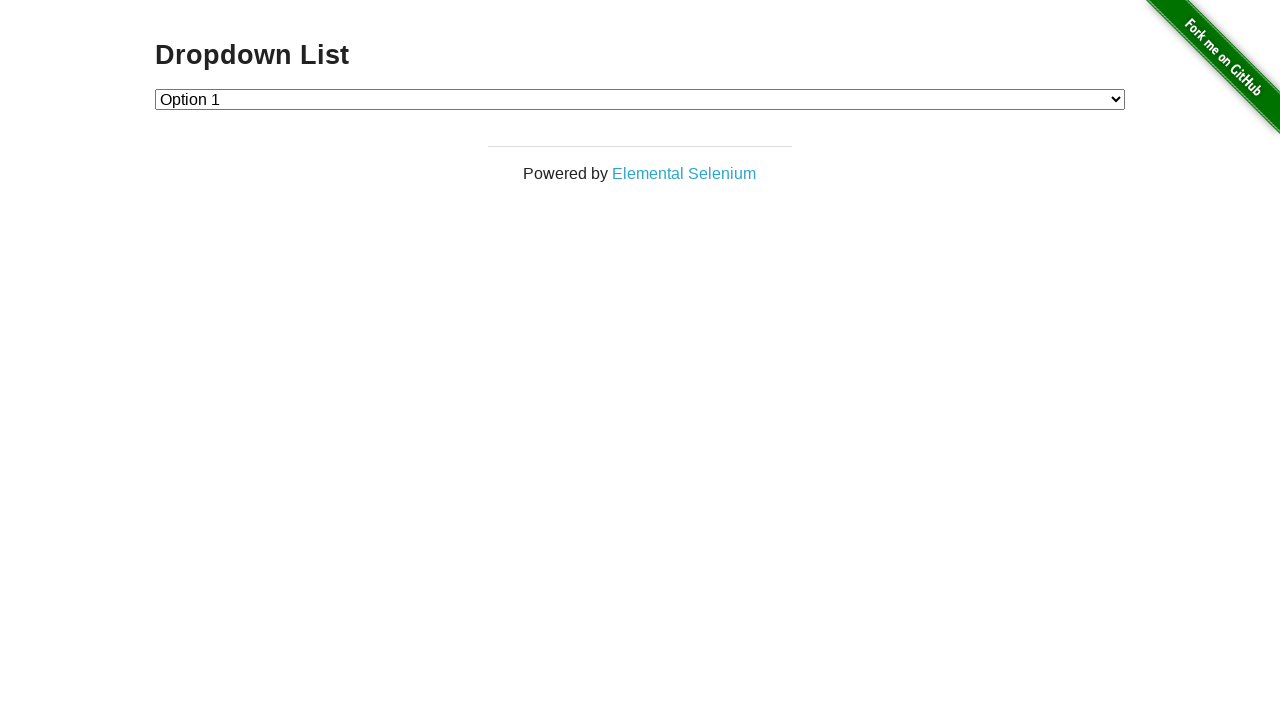

Selected option by index 2 on #dropdown
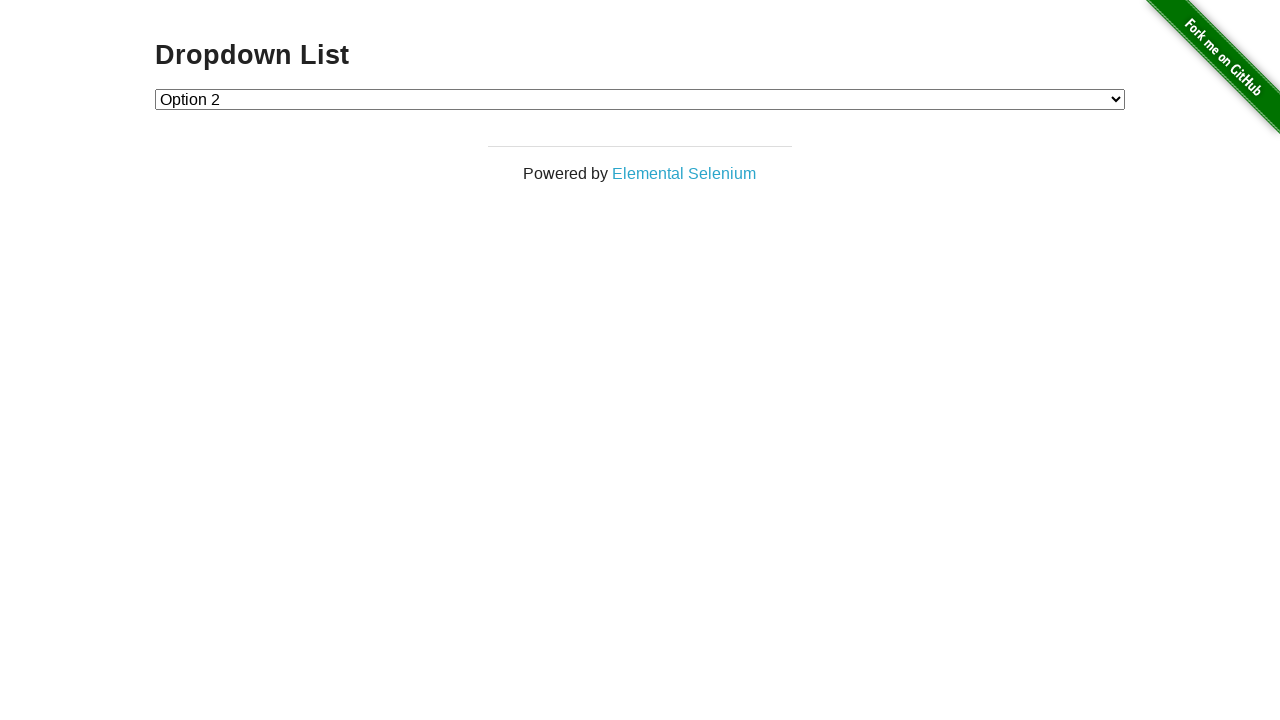

Selected Option 1 by value attribute on #dropdown
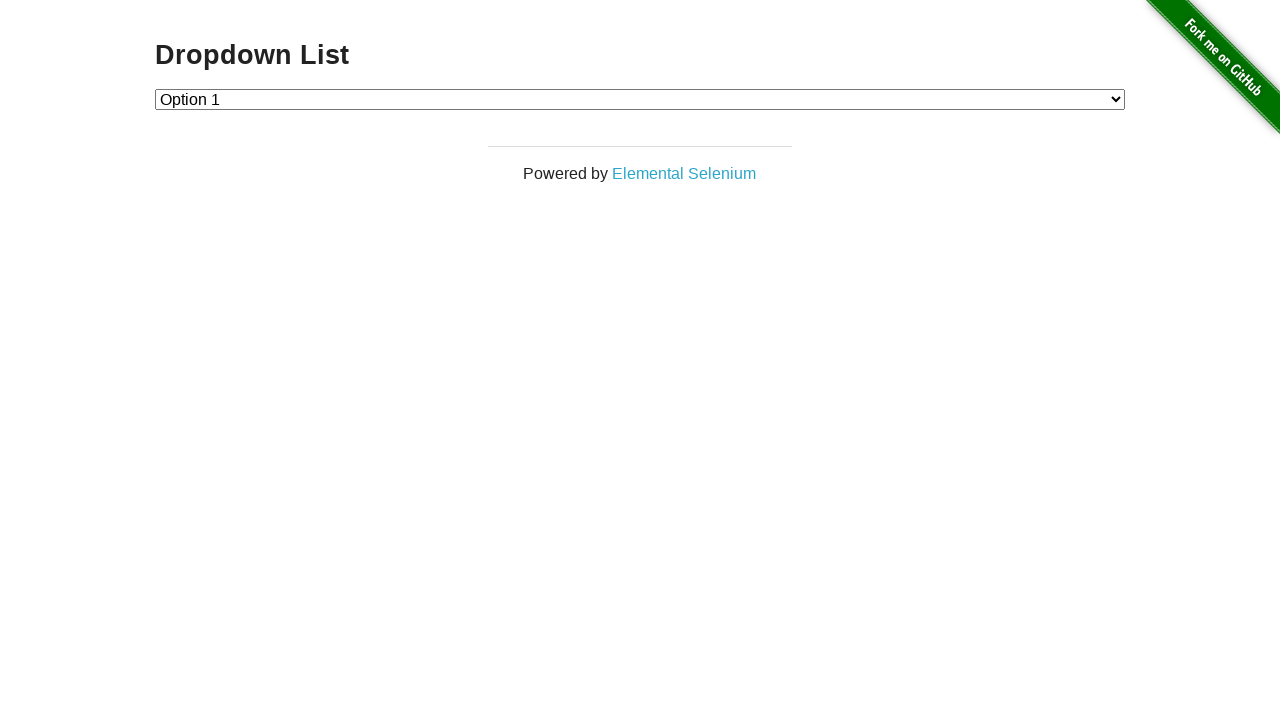

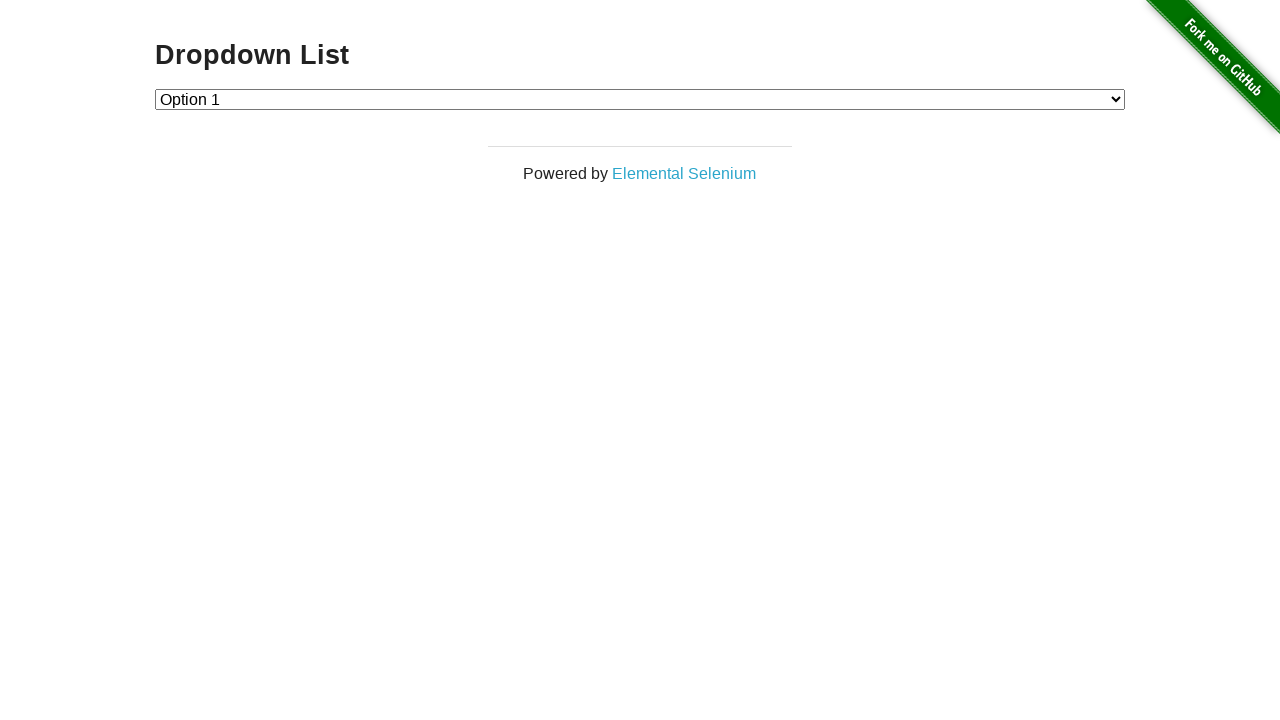